Tests navigation on the Polymer Project shop demo site by clicking the "Shop Now" button which is nested within Shadow DOM elements.

Starting URL: https://shop.polymer-project.org/

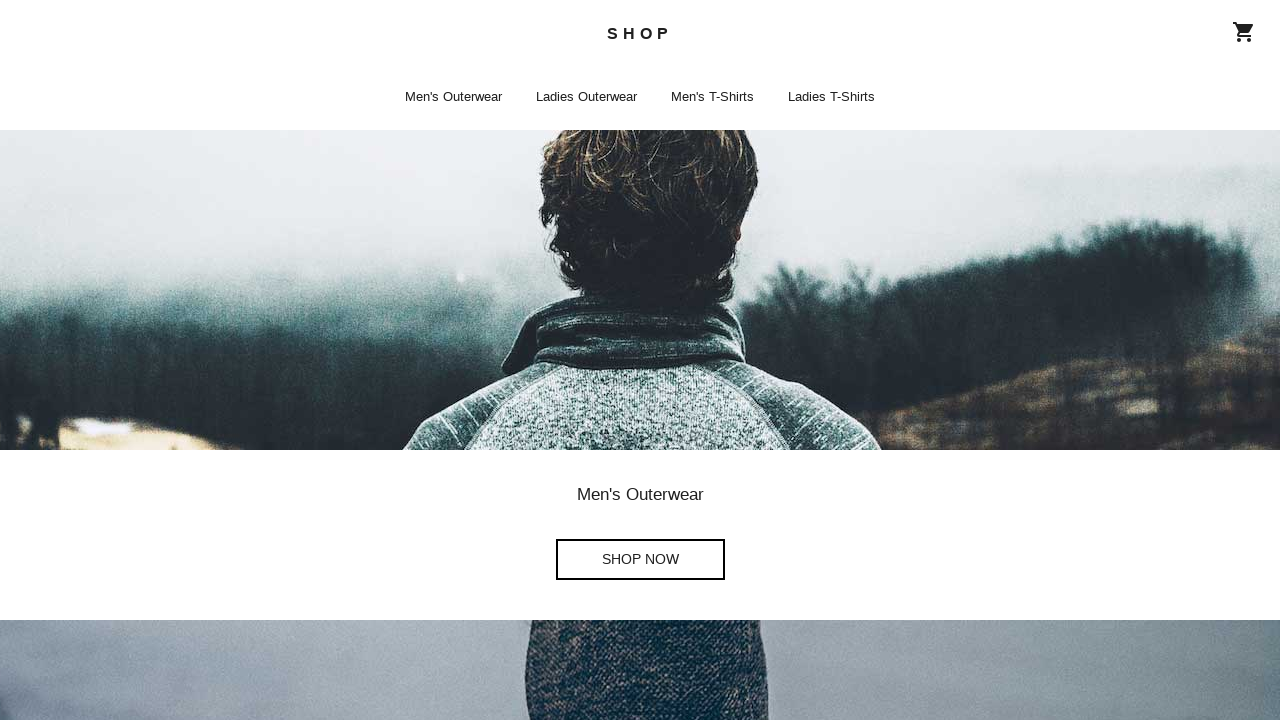

Waited for page to load with networkidle state
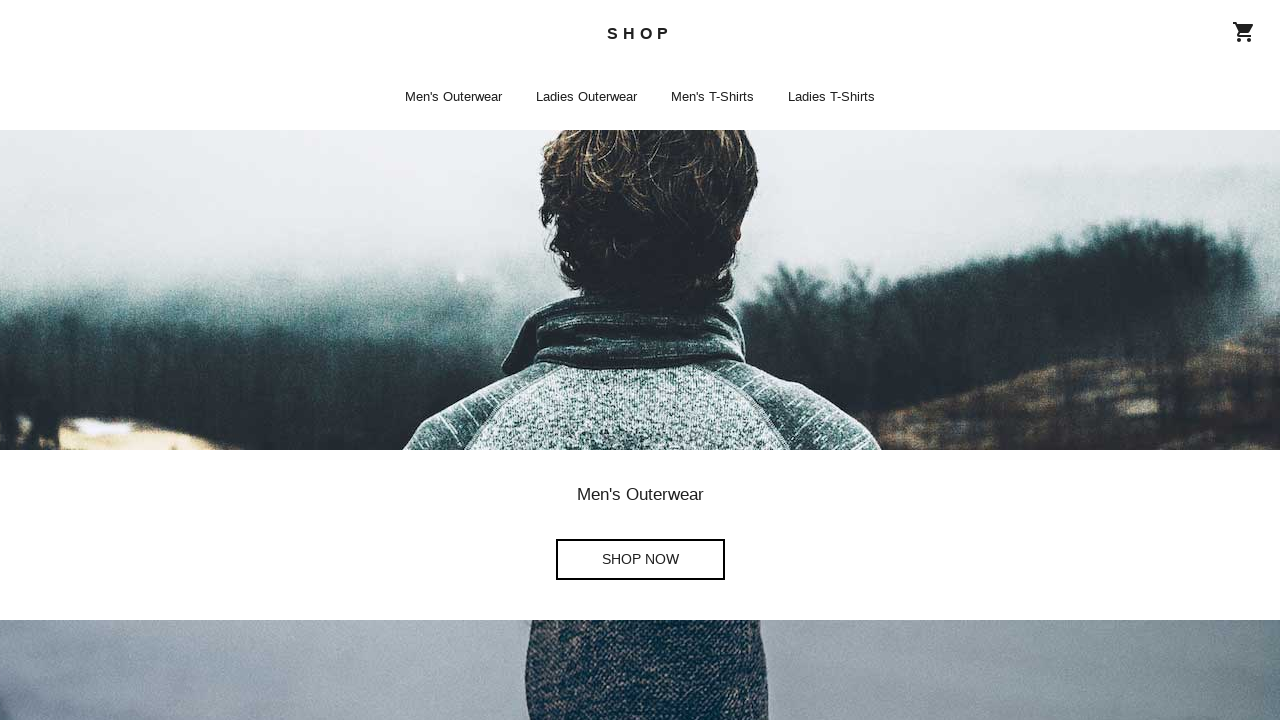

Clicked 'Shop Now' button nested in Shadow DOM elements at (640, 560) on shop-app shop-home shop-button a
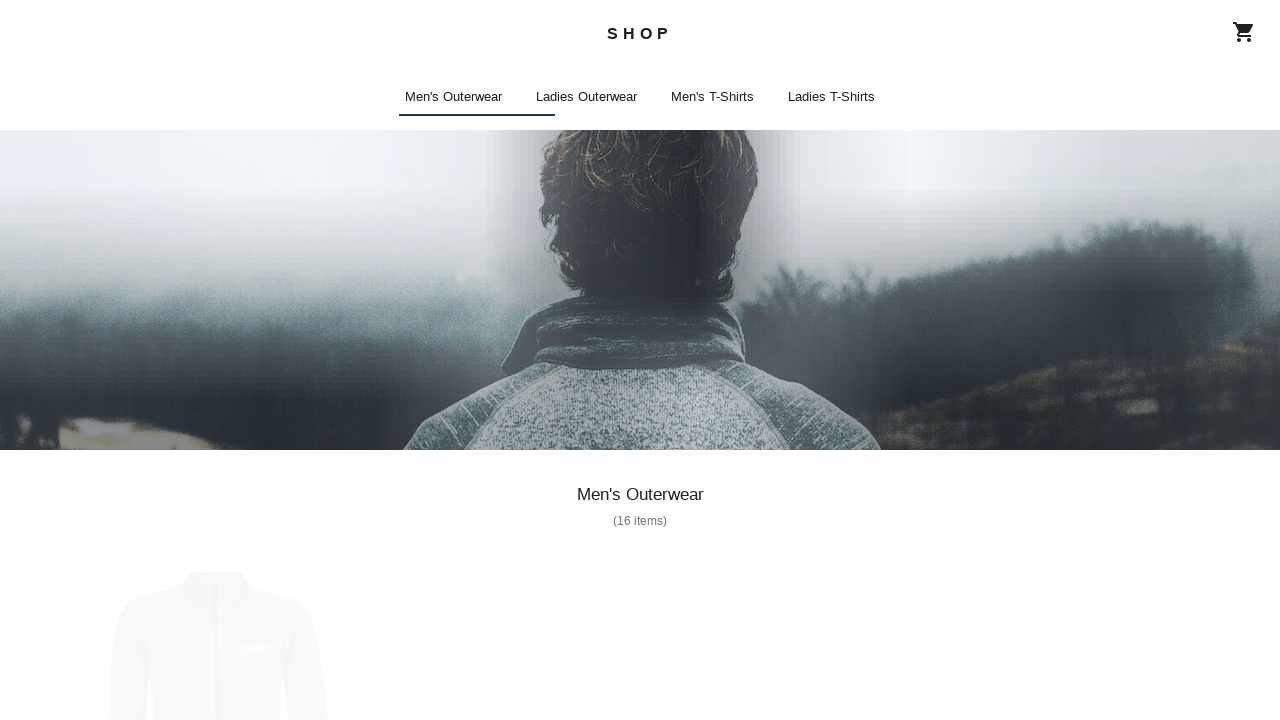

Waited for navigation to complete with networkidle state
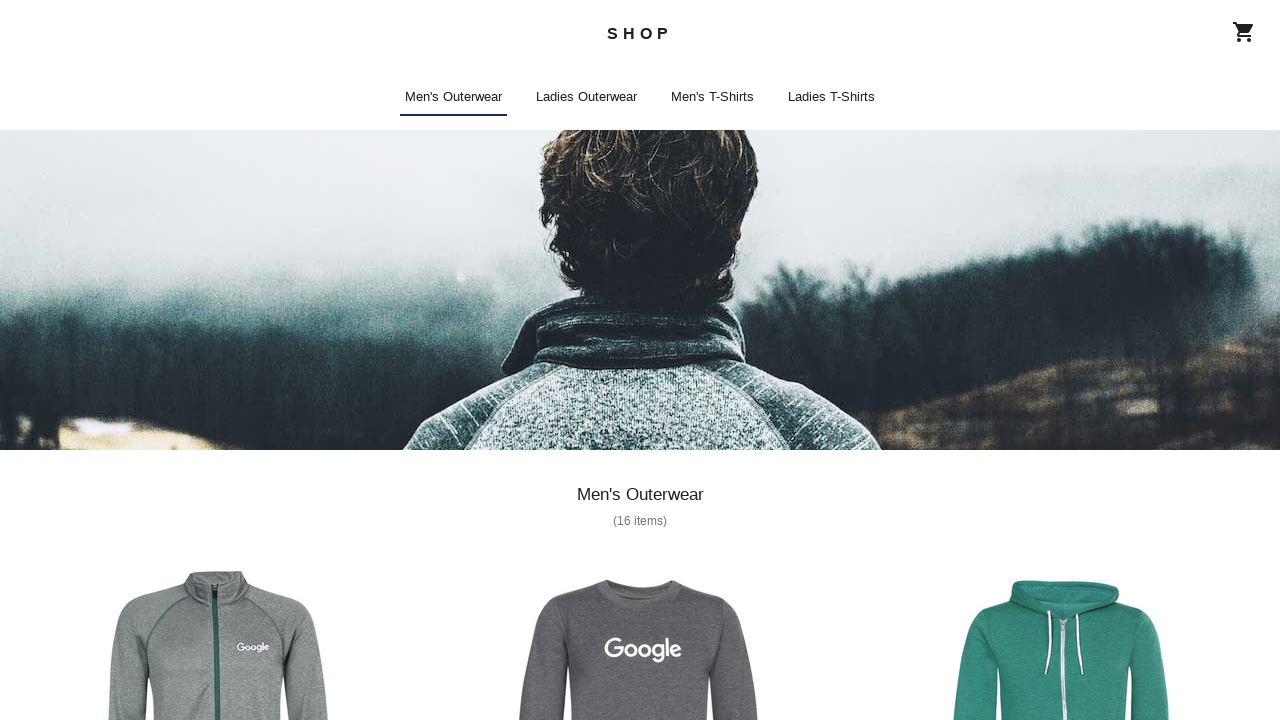

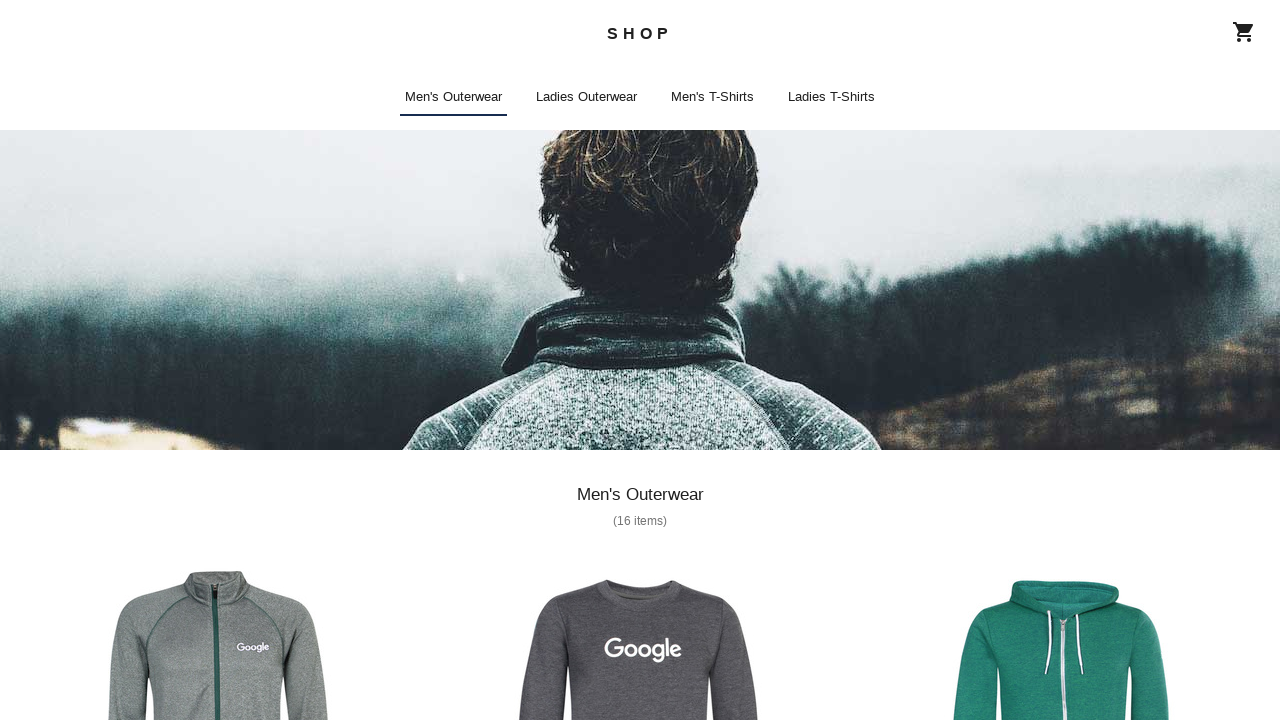